Clicks on an alert button and interacts with the browser alert dialog

Starting URL: https://dgotlieb.github.io/Navigation/Navigation.html

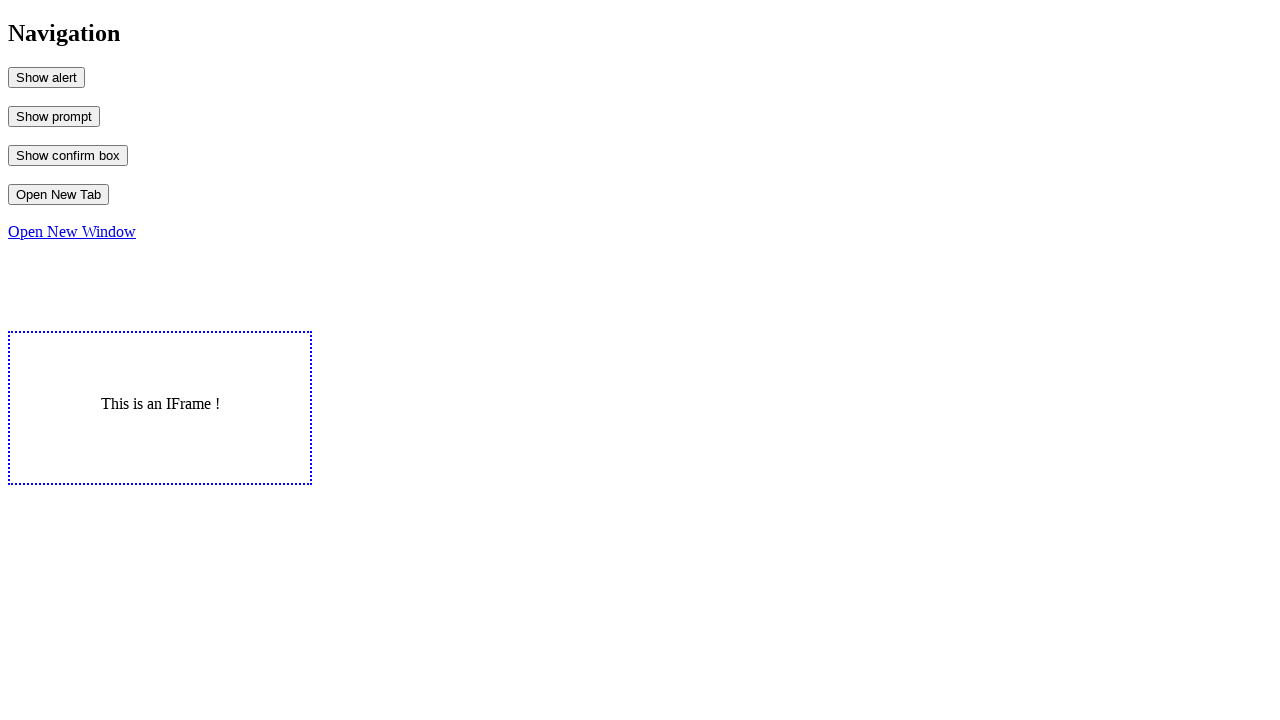

Clicked the alert button at (46, 77) on #MyAlert
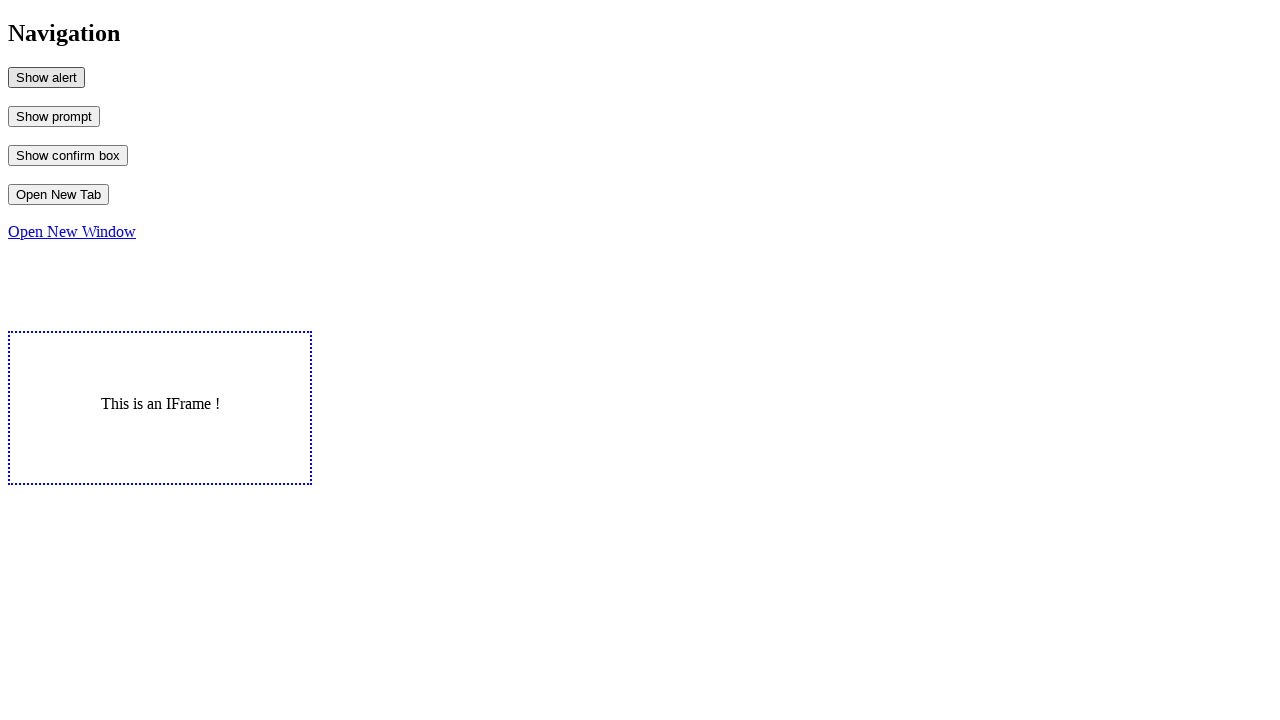

Set up dialog handler to accept alert
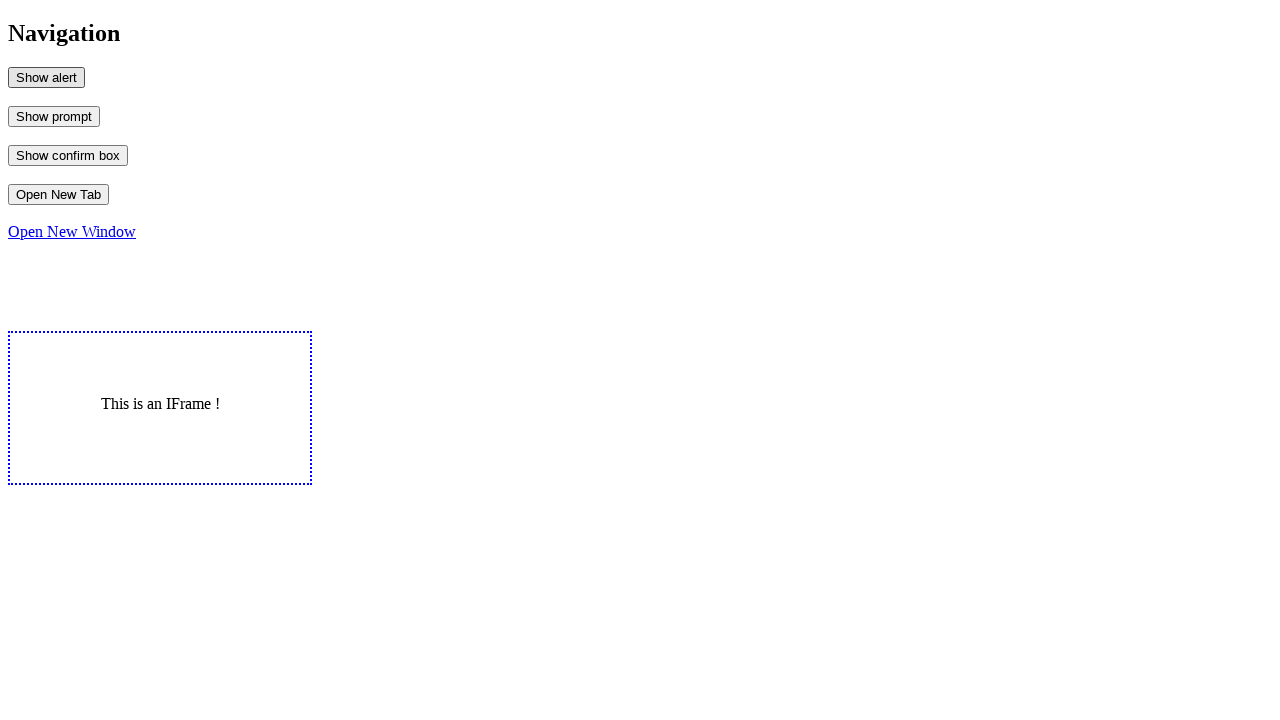

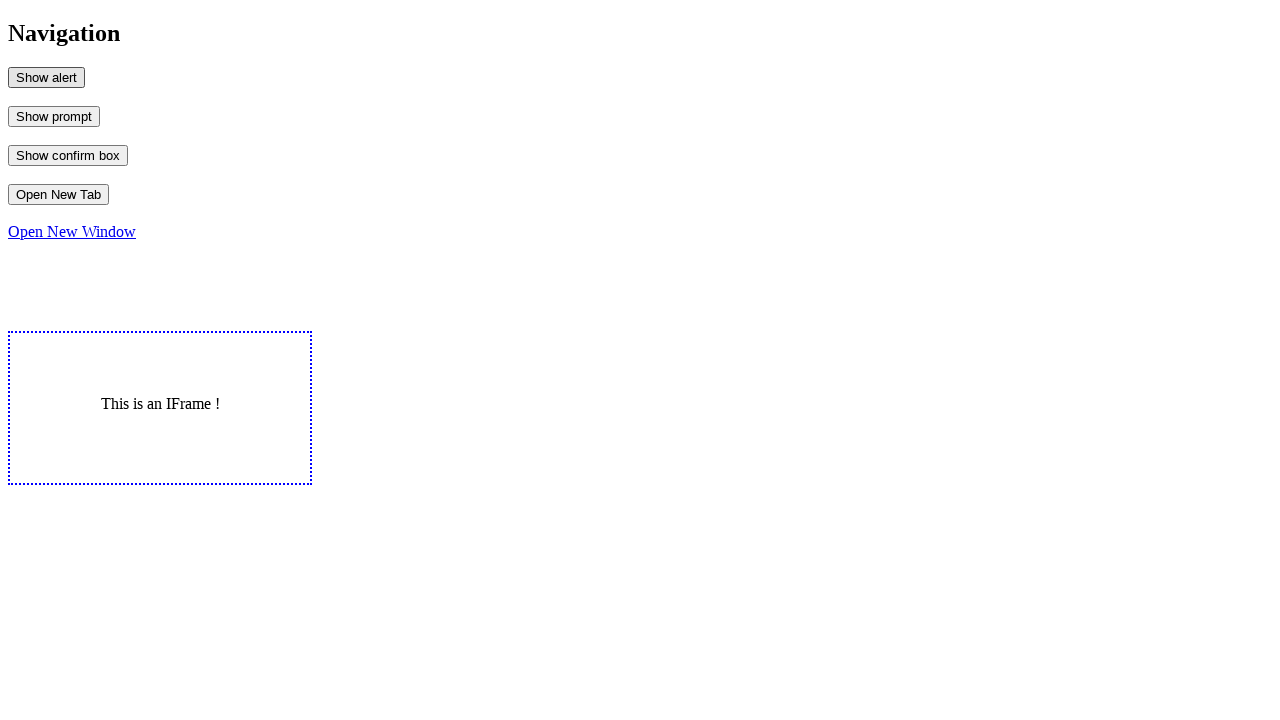